Tests a sign-up form by filling in username, password, confirmation password, and email fields, then submitting the form and verifying the success message

Starting URL: https://v1.training-support.net/selenium/dynamic-attributes

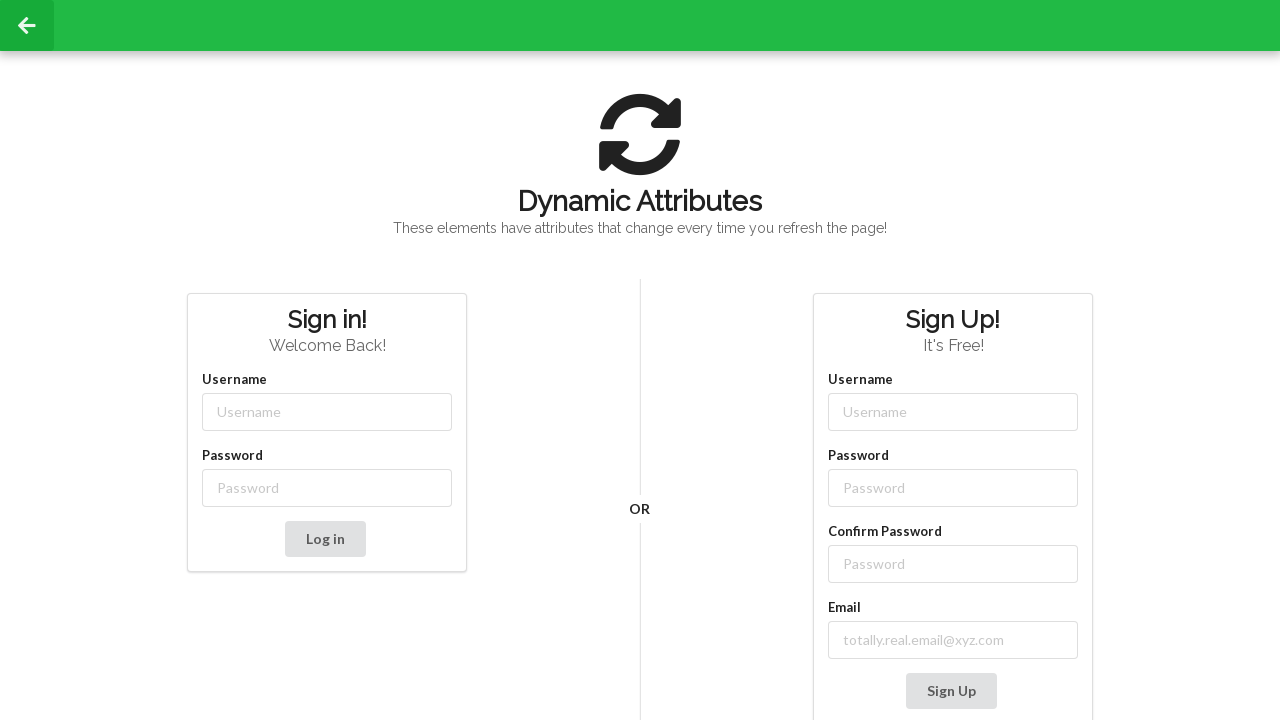

Filled username field with 'Jerry' on input[class$='-username']
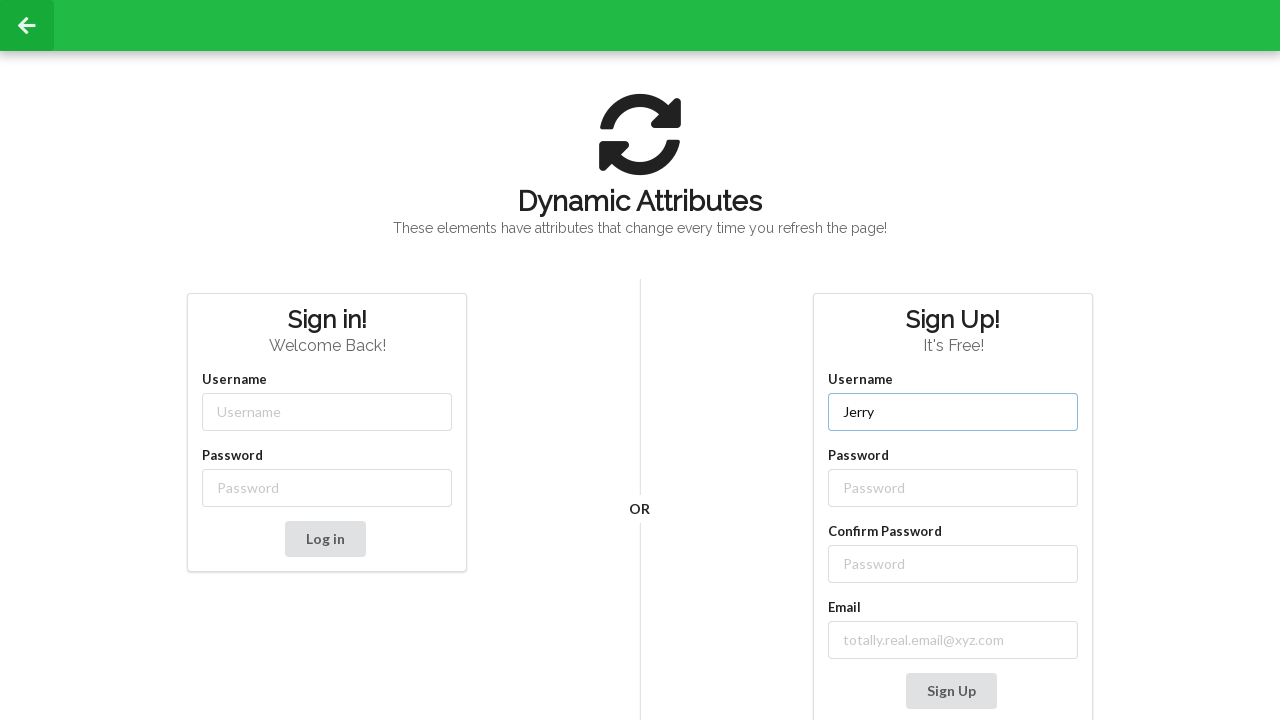

Filled password field with 'password' on input[class$='-password']
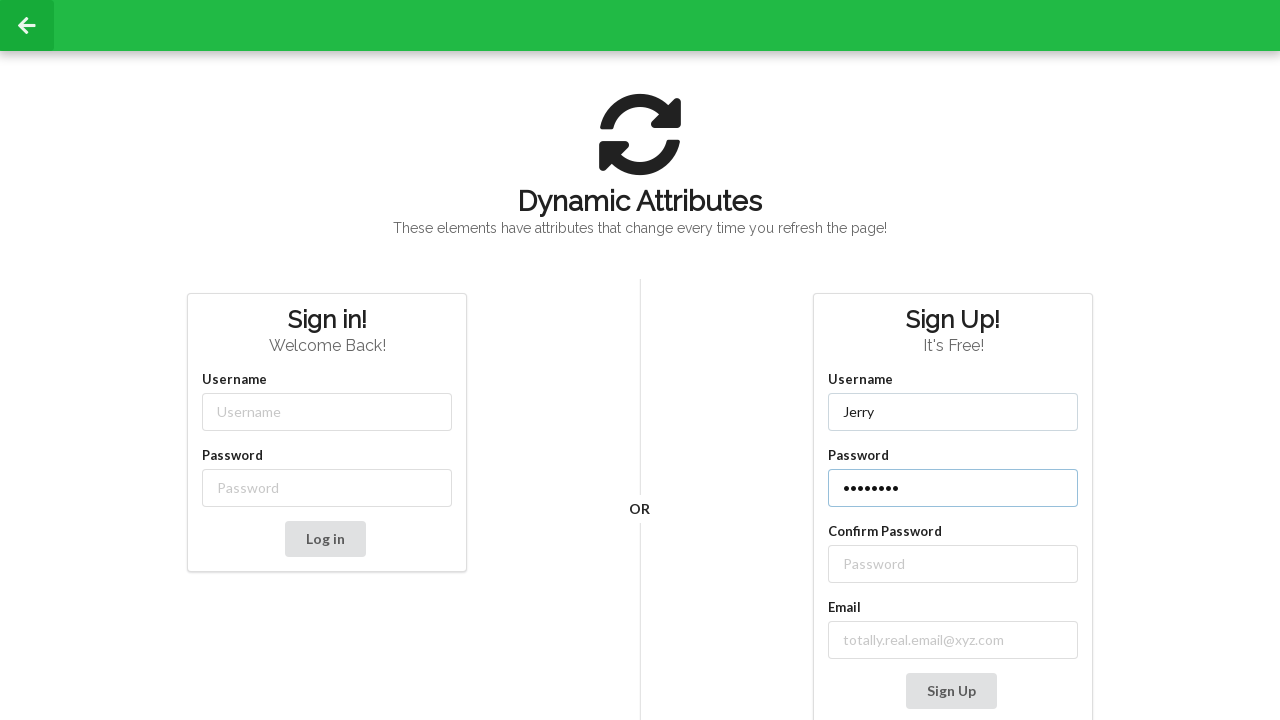

Filled confirm password field with 'password' on //label[text()='Confirm Password']/following::input[1]
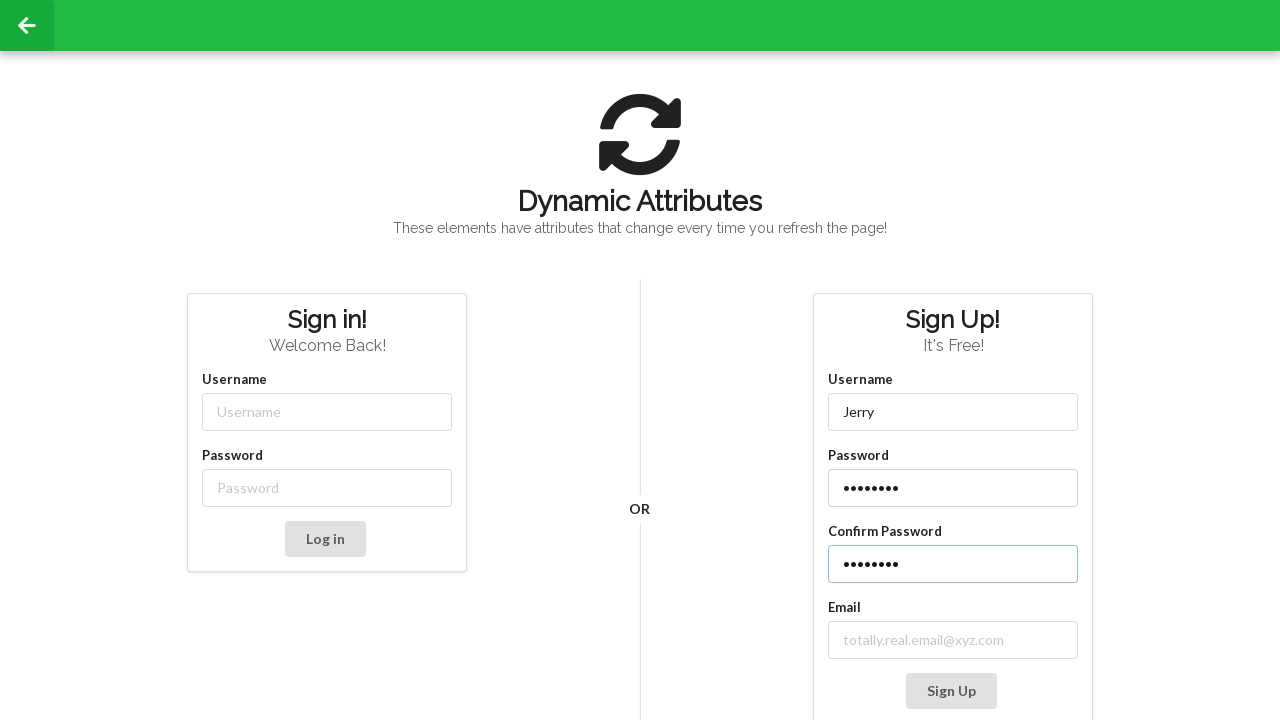

Filled email field with 'jerry.j1@gmail.com' on input[class^='email-']
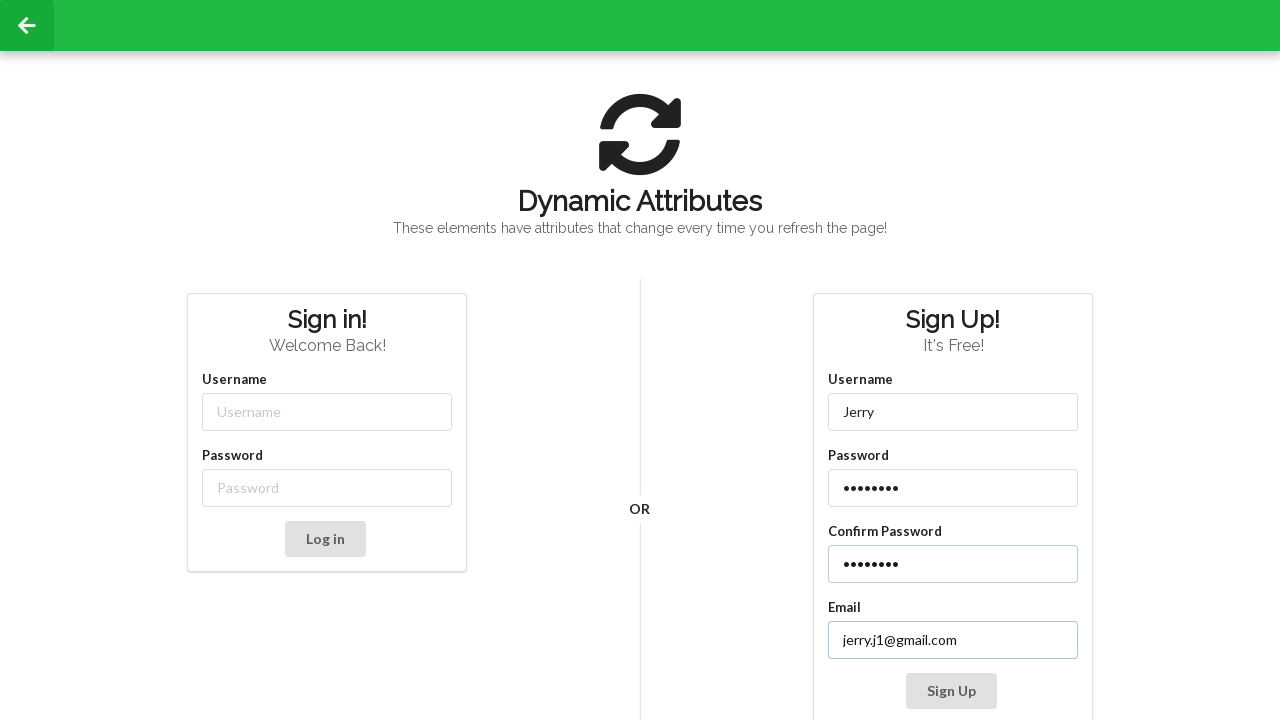

Clicked submit button at (951, 691) on button.ui.button:nth-child(6)
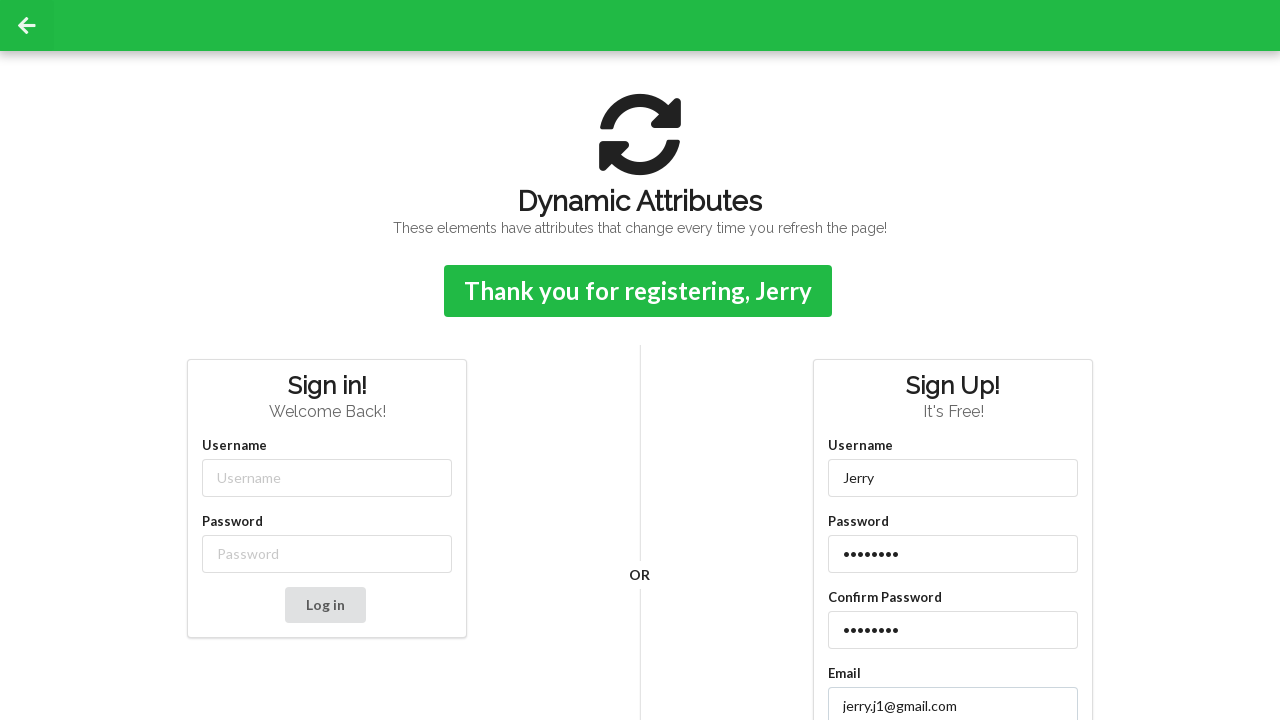

Success message appeared on the page
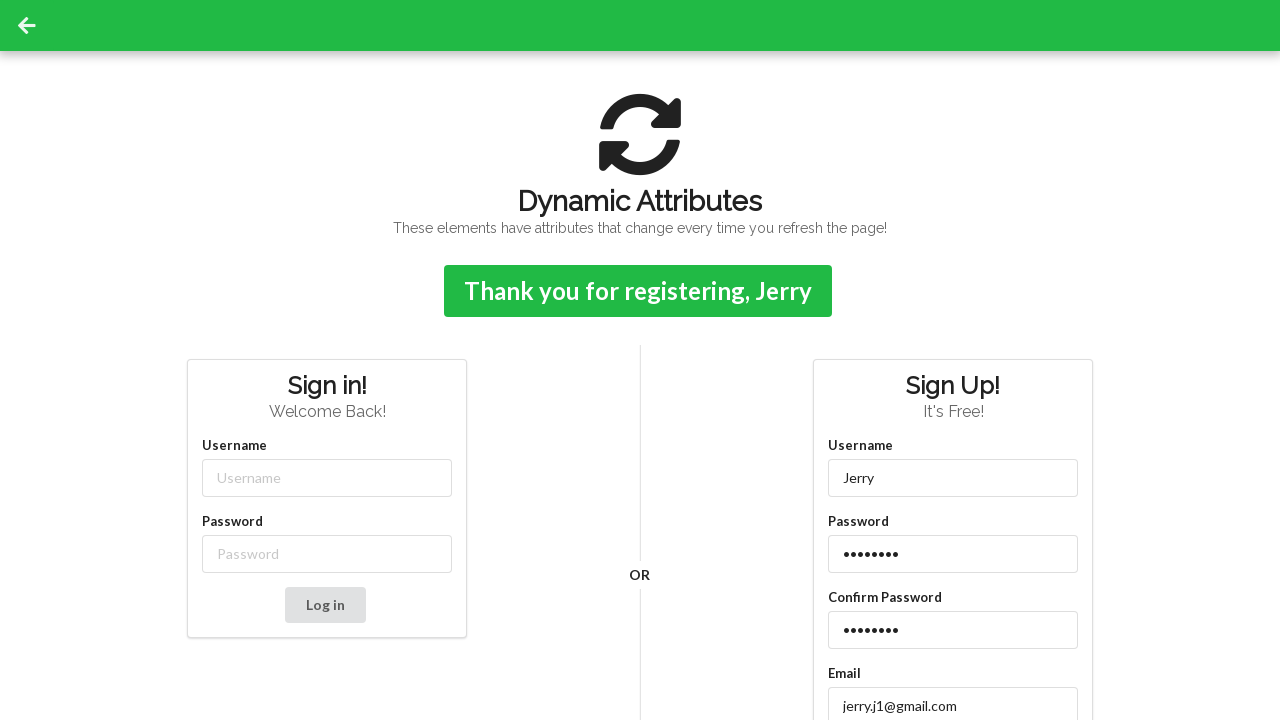

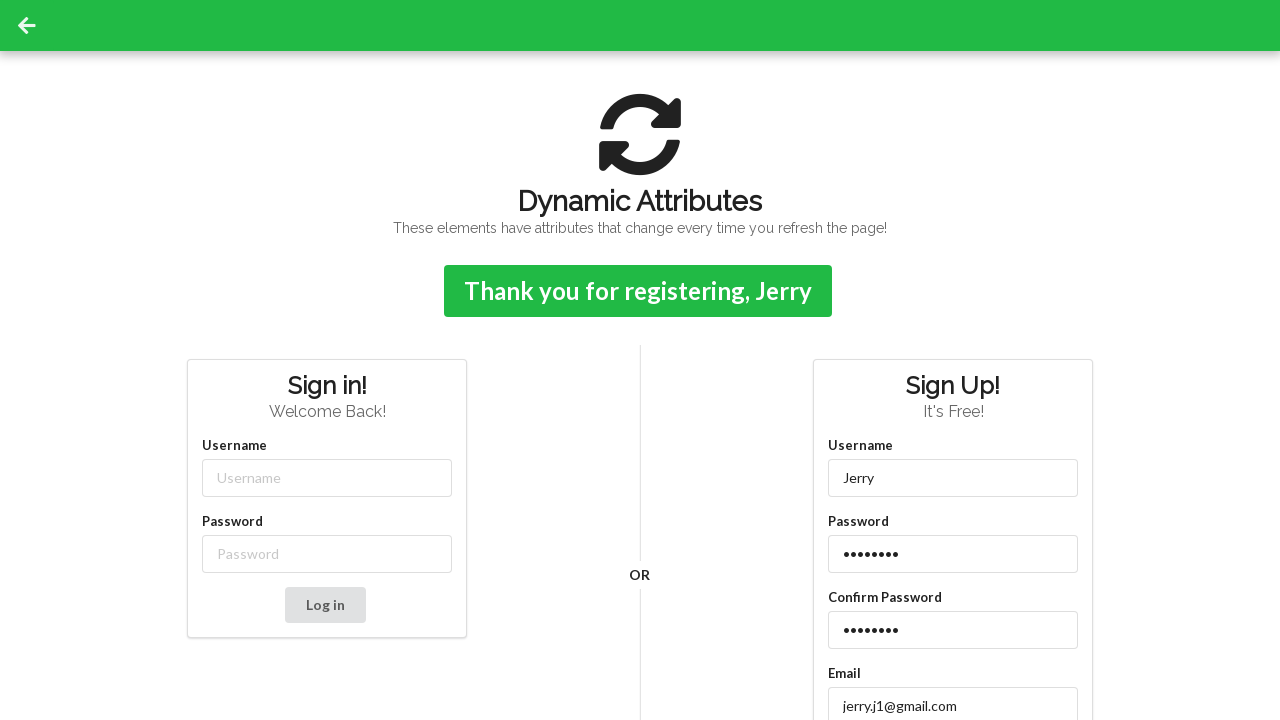